Tests alert handling by clicking a button that triggers an alert and accepting it

Starting URL: http://seleniumpractise.blogspot.com/2019/01/alert-demo.html

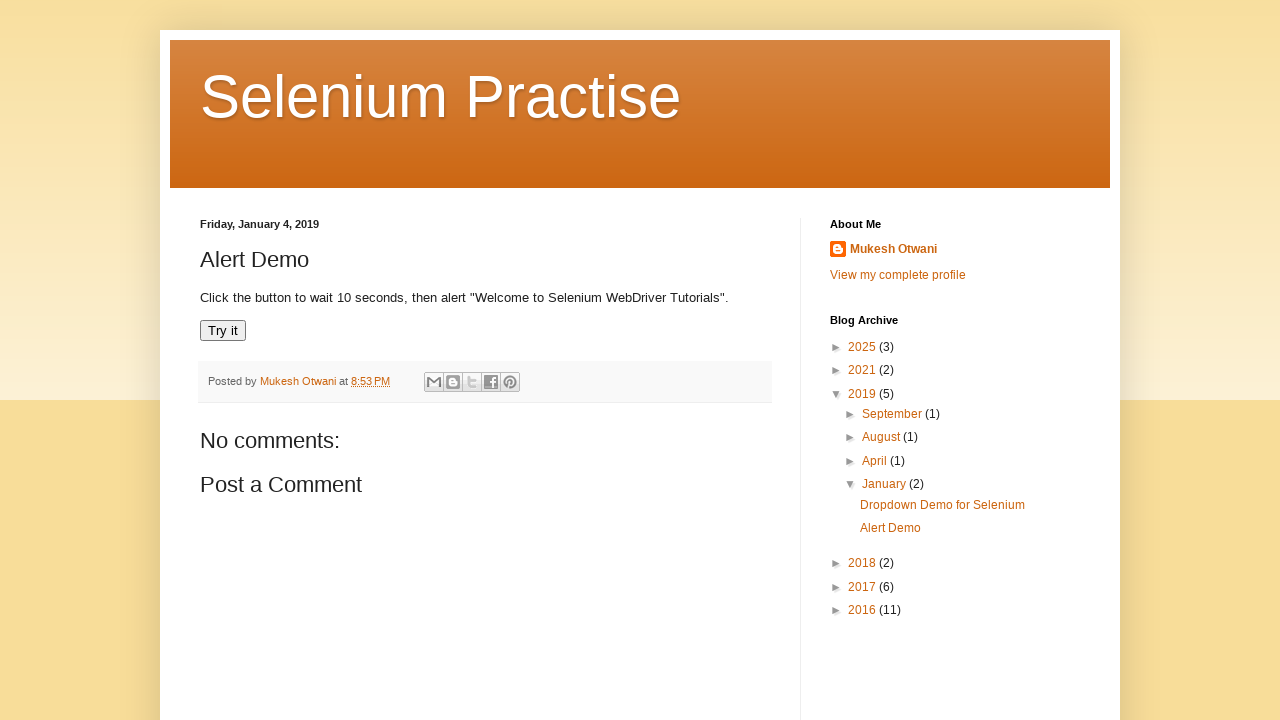

Clicked 'Try it' button to trigger alert at (223, 331) on xpath=//button[text()='Try it']
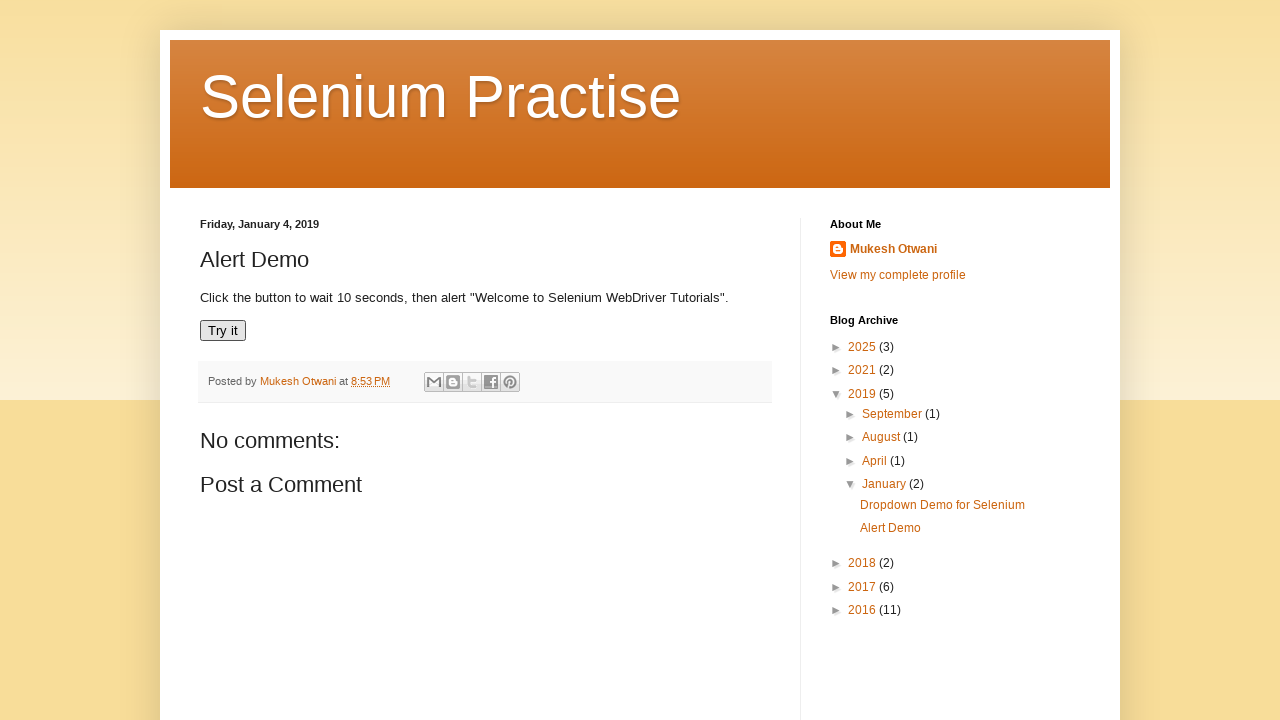

Set up dialog handler to accept alert
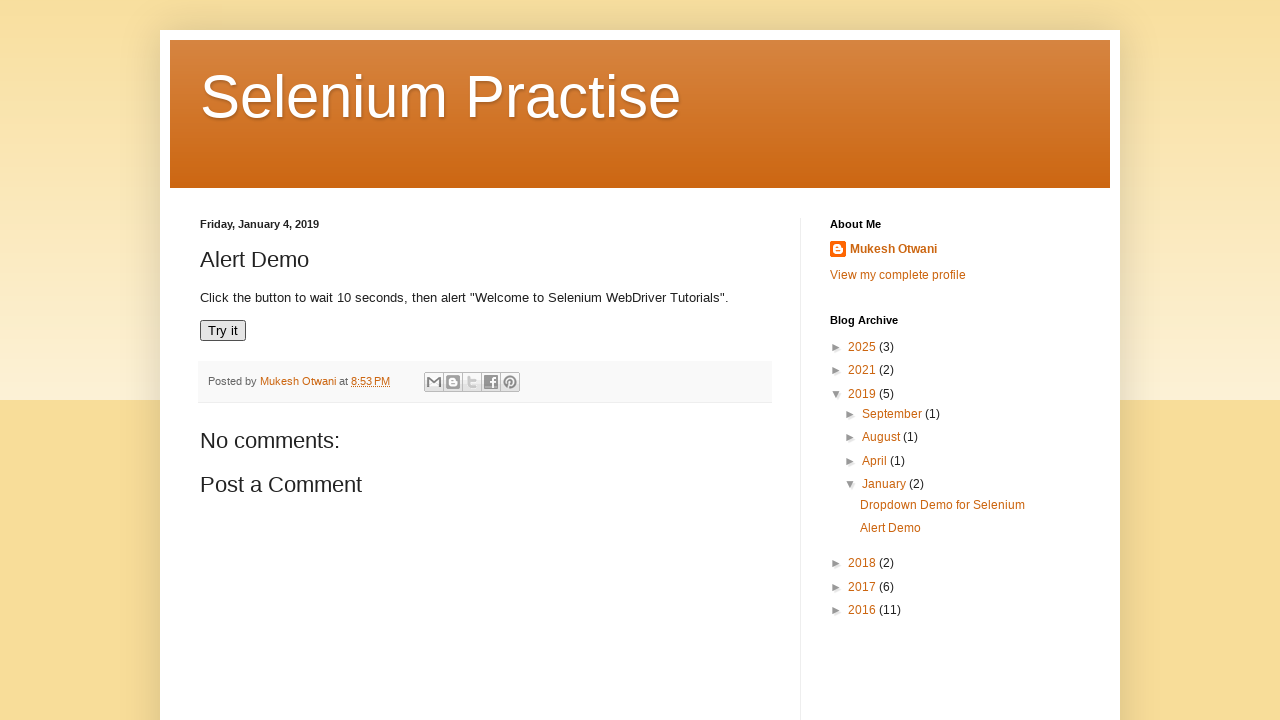

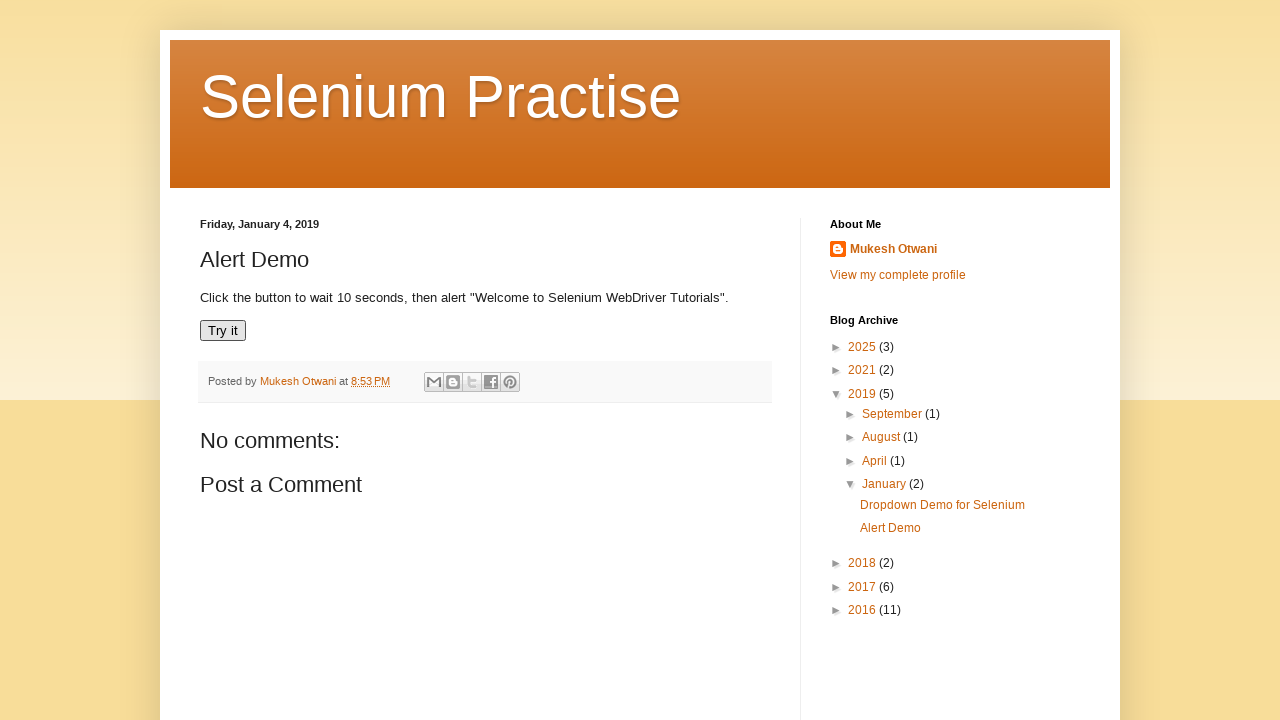